Navigates to a CMS demo account page and interacts with the "remember me" checkbox

Starting URL: http://cms.demo.katalon.com/my-account/

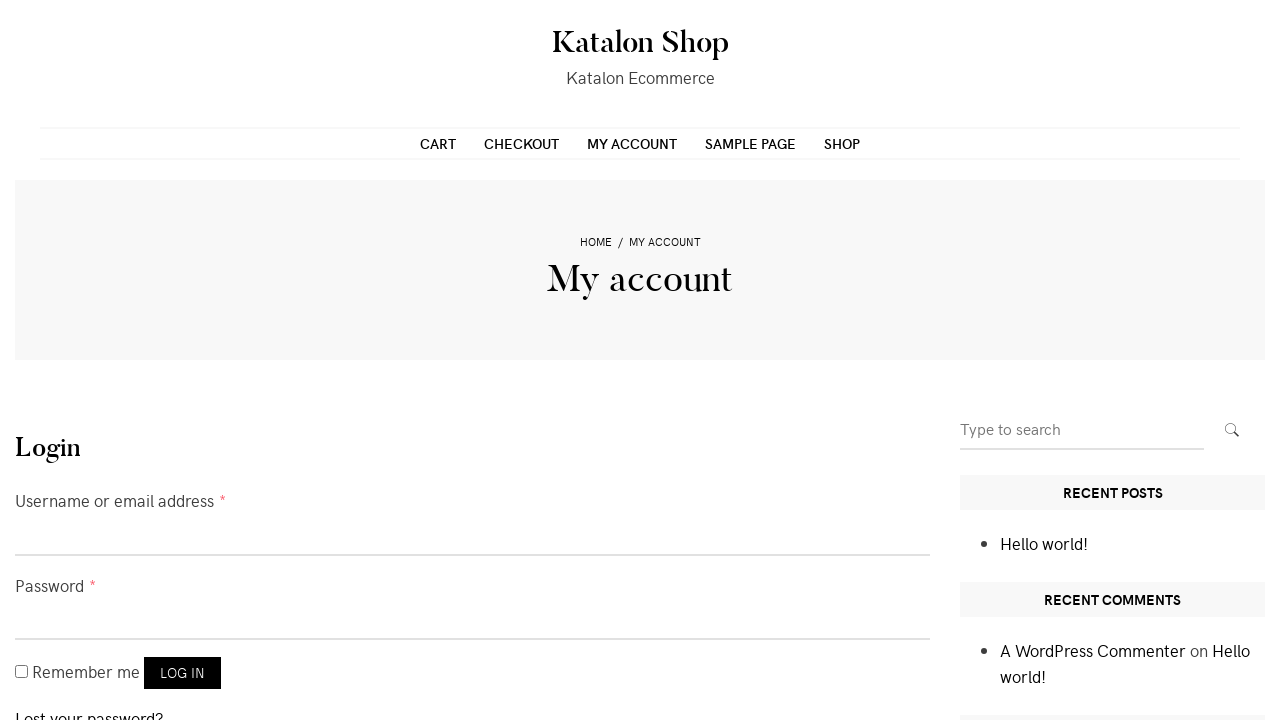

Navigated to CMS demo account page
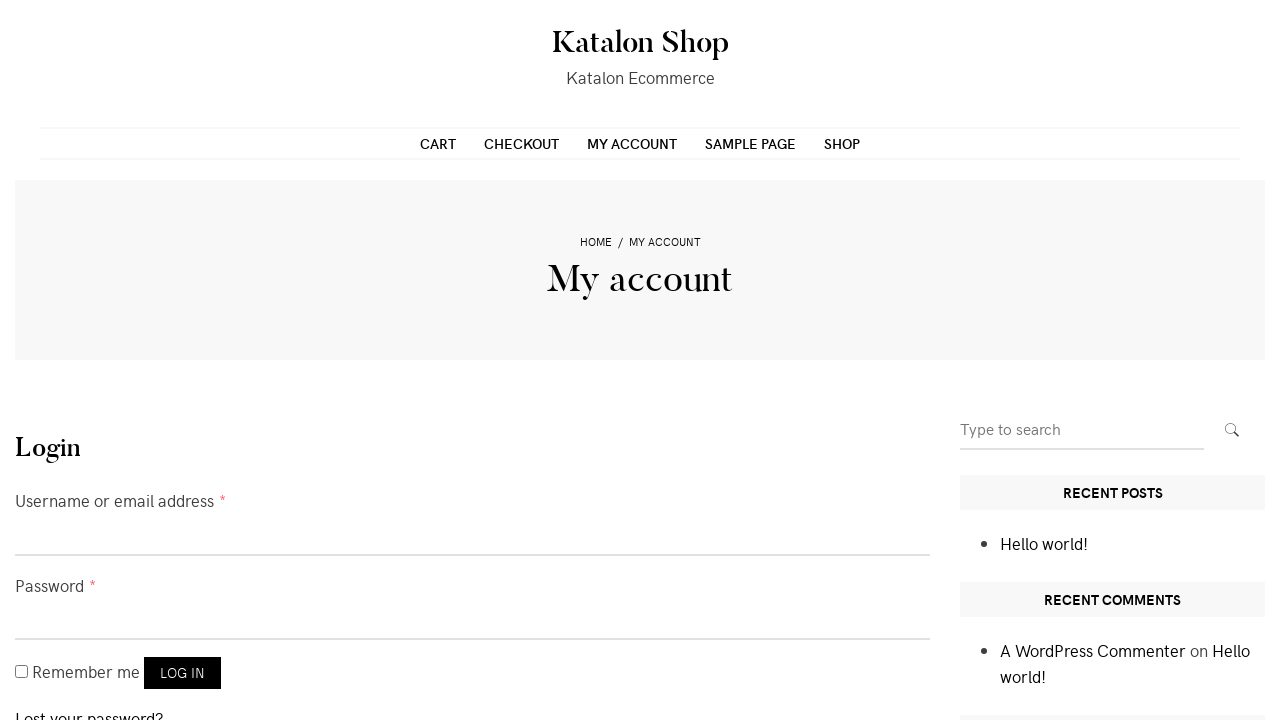

Clicked the 'remember me' checkbox at (22, 672) on input[name='rememberme']
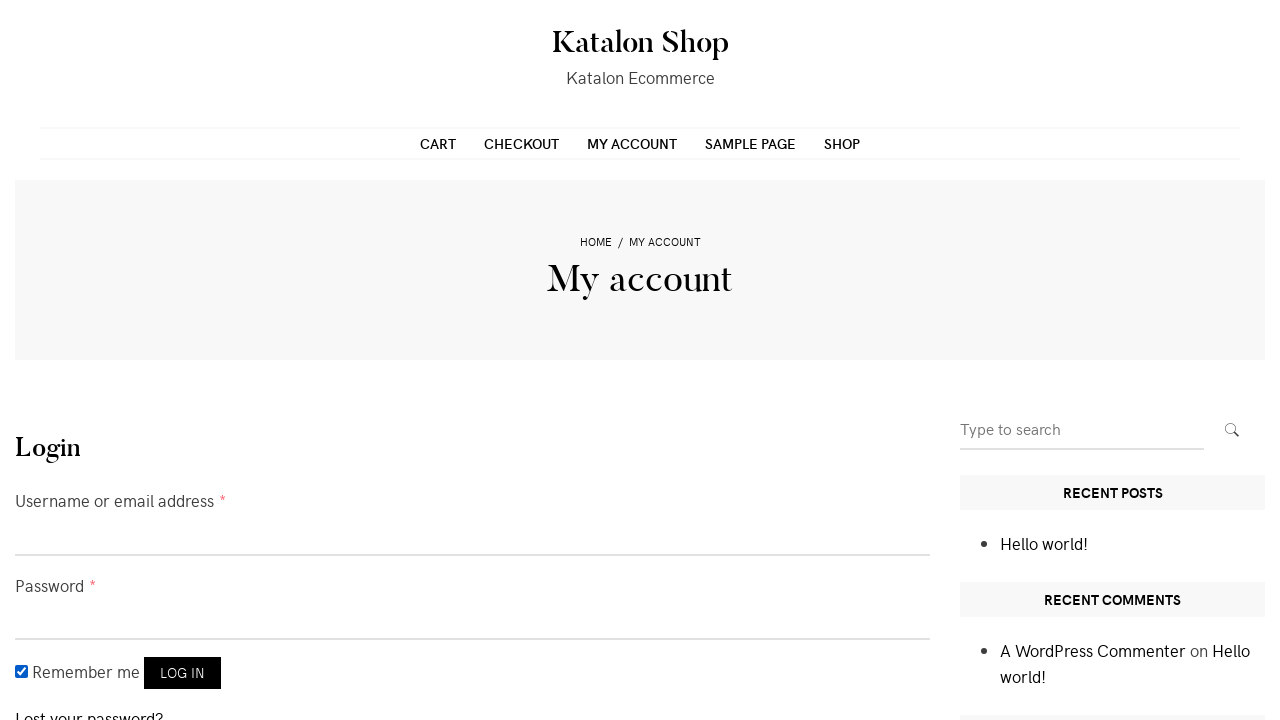

Verified 'remember me' checkbox is selected: True
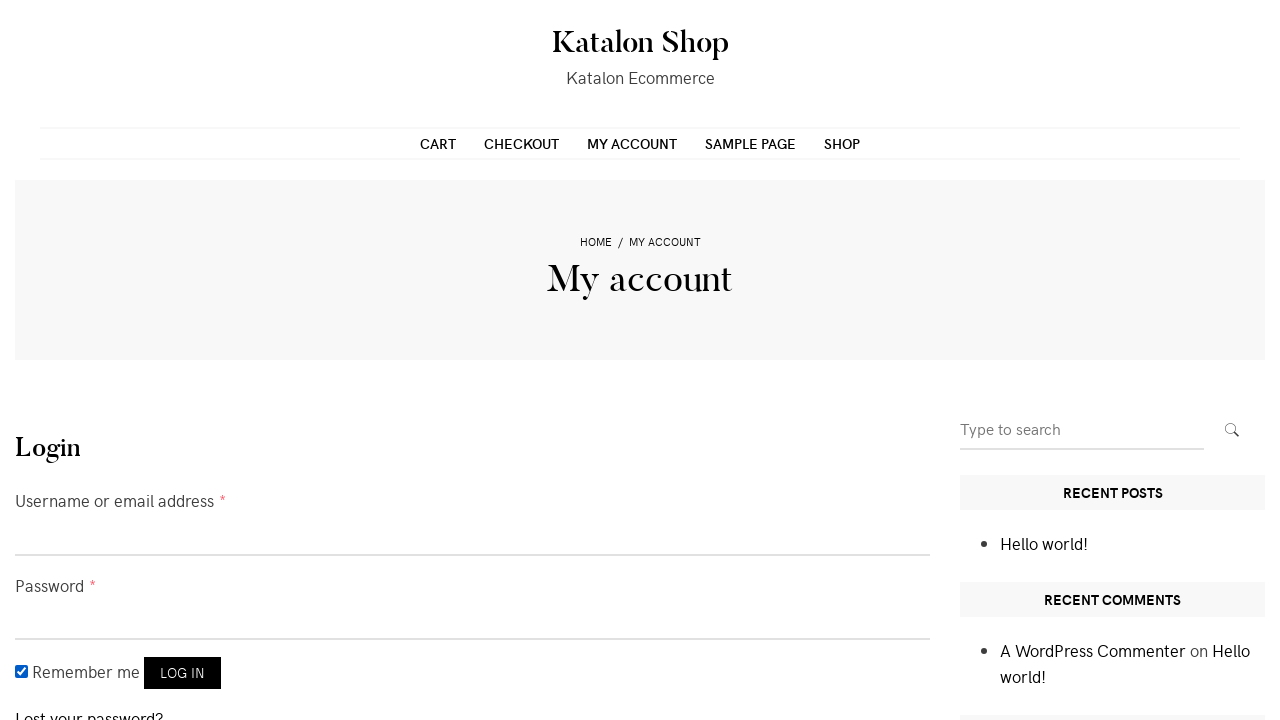

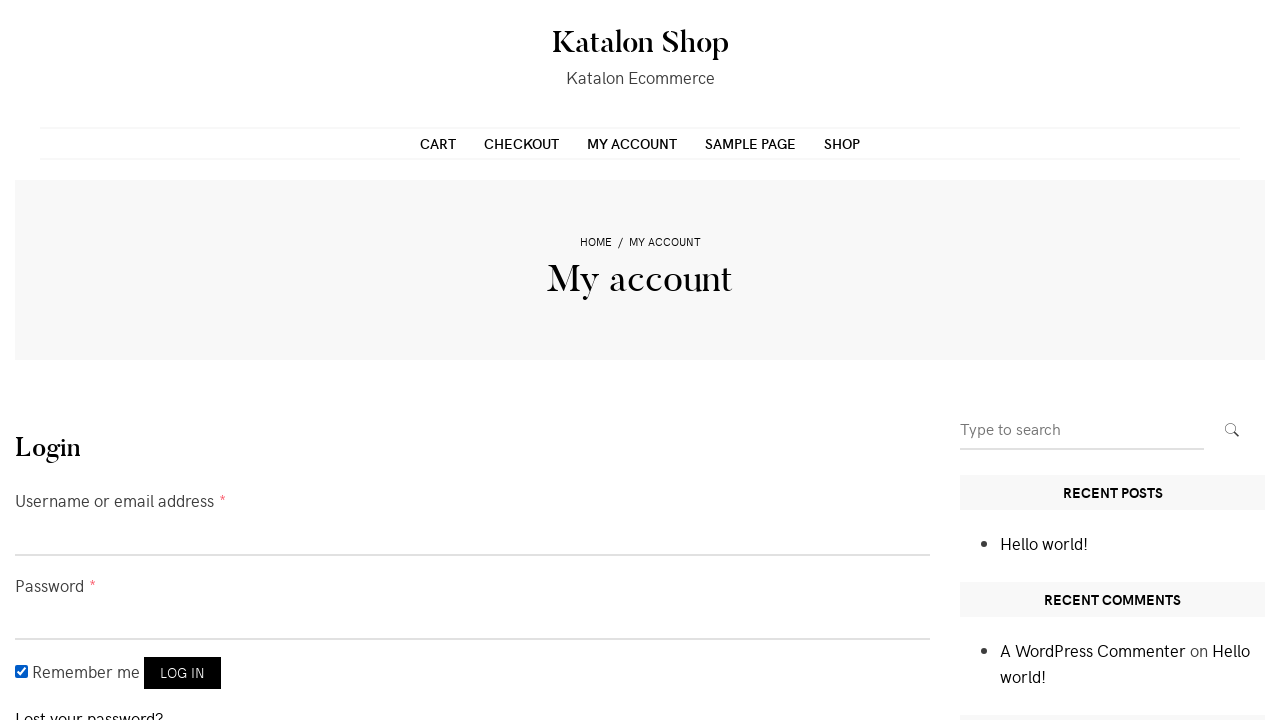